Navigates to a book catalog page and clicks on the first book link to view its product details page

Starting URL: https://books.toscrape.com/catalogue/category/books_1/index.html

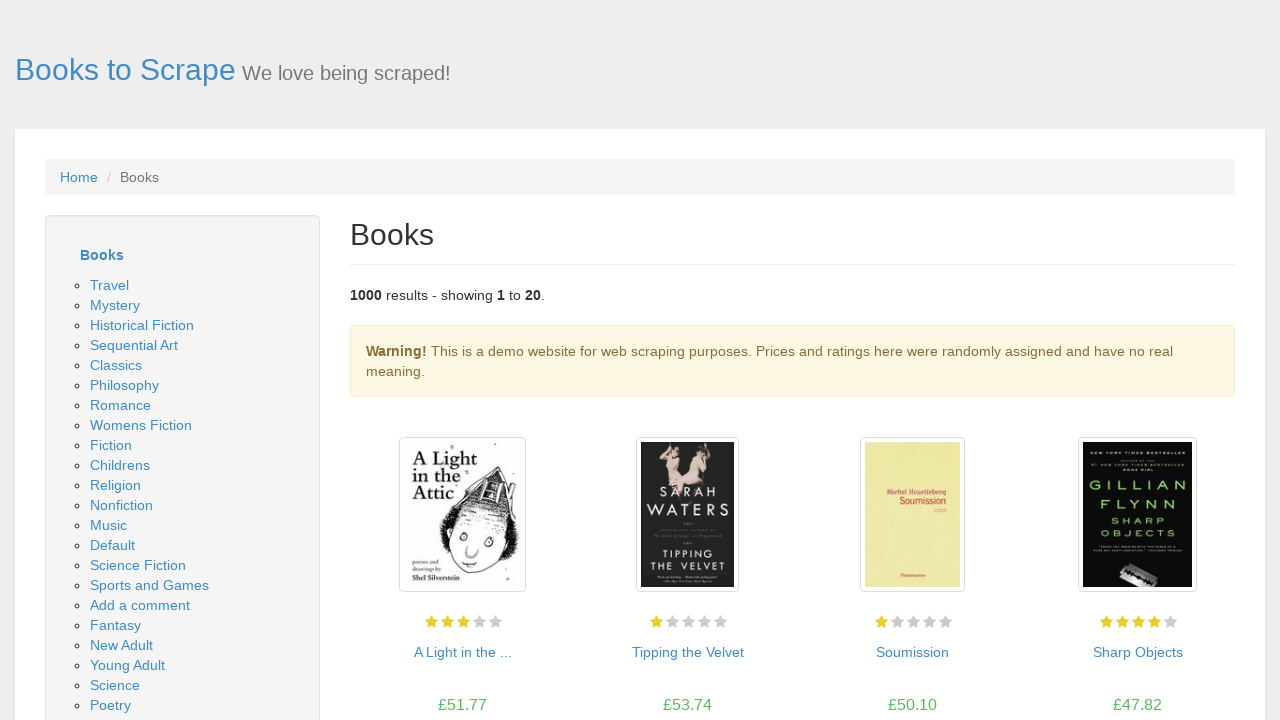

Clicked on the first book link in the catalog at (462, 652) on h3 a
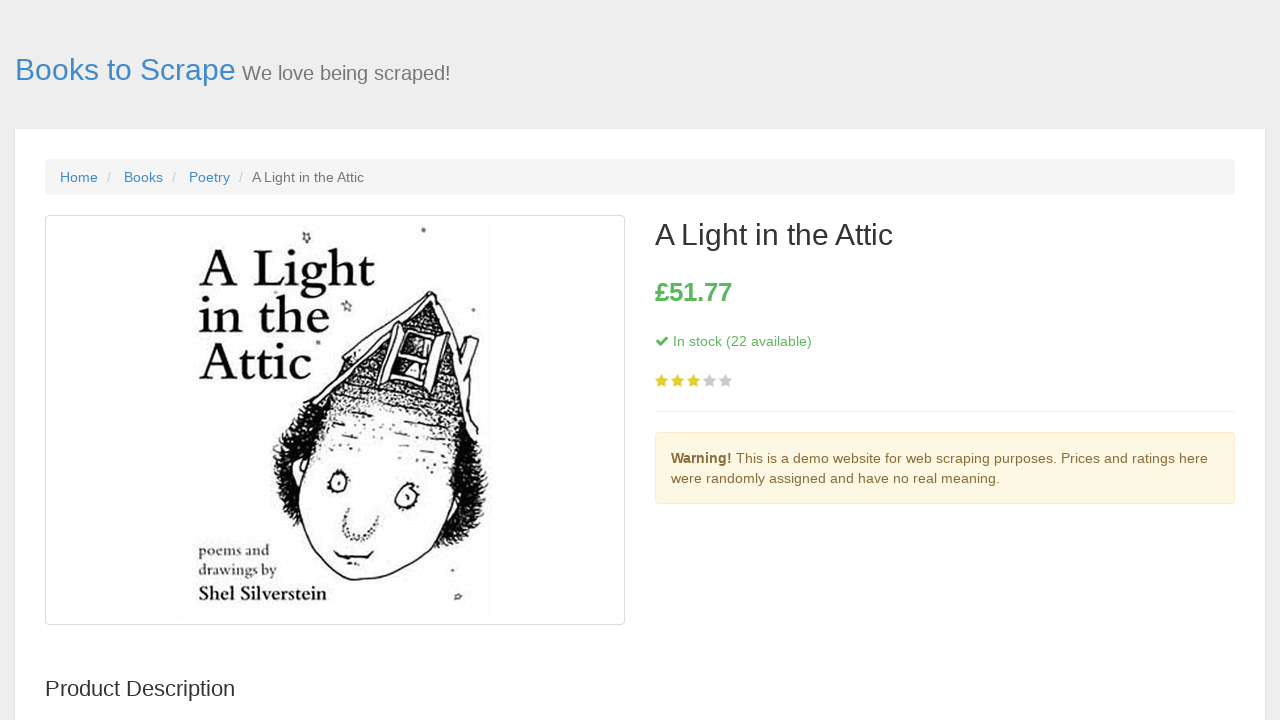

Product details page loaded successfully
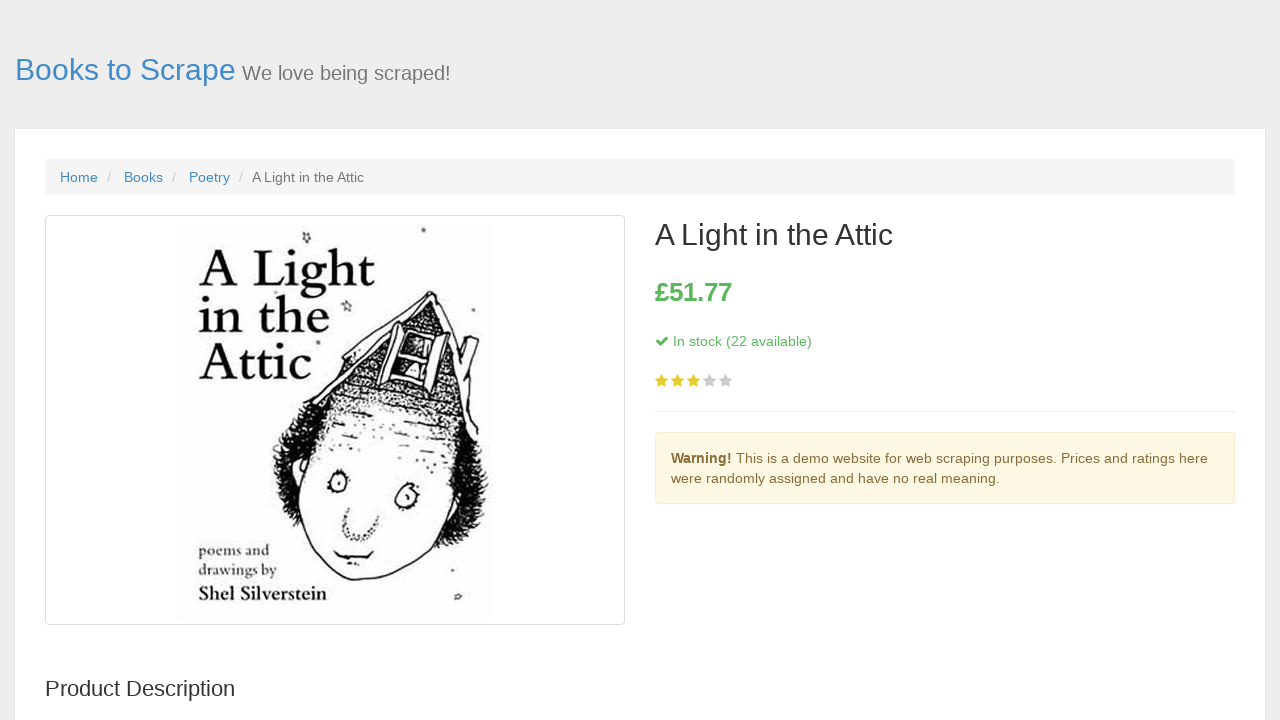

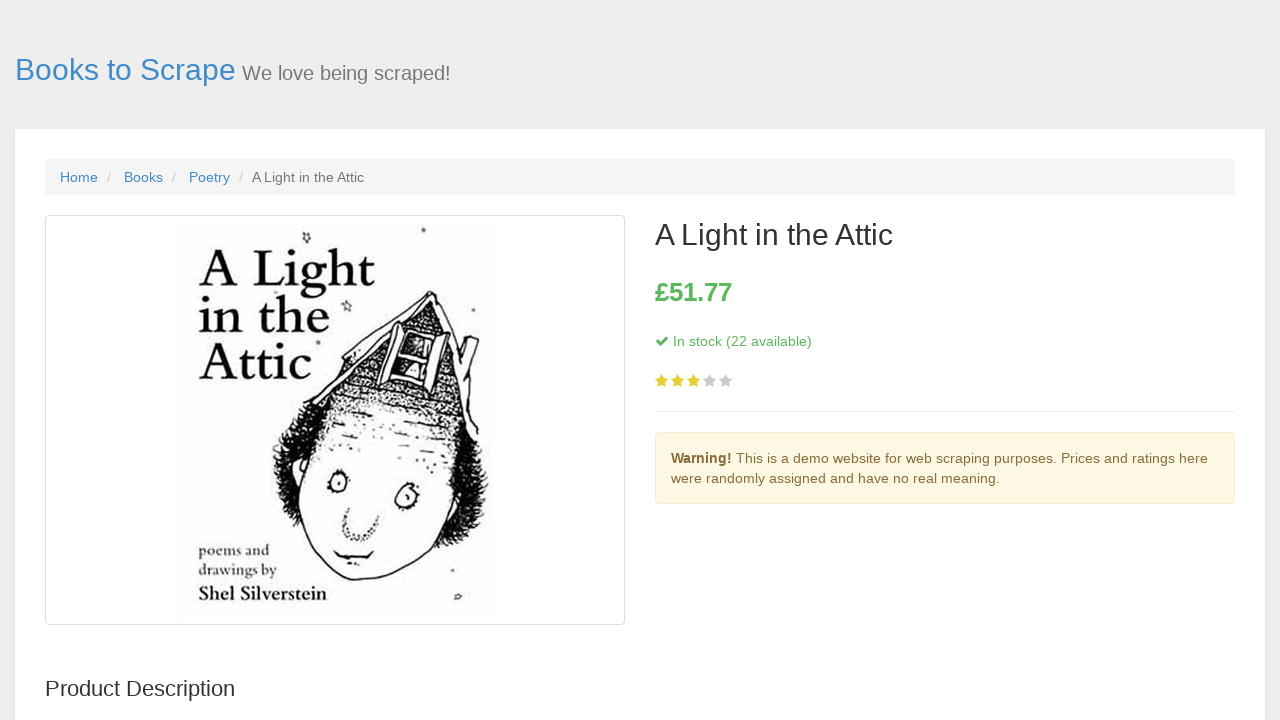